Tests pagination functionality on an offers page by navigating through multiple pages using the Next button, then changes the page size using a dropdown selector to display 20 items per page.

Starting URL: https://rahulshettyacademy.com/seleniumPractise/#/offers

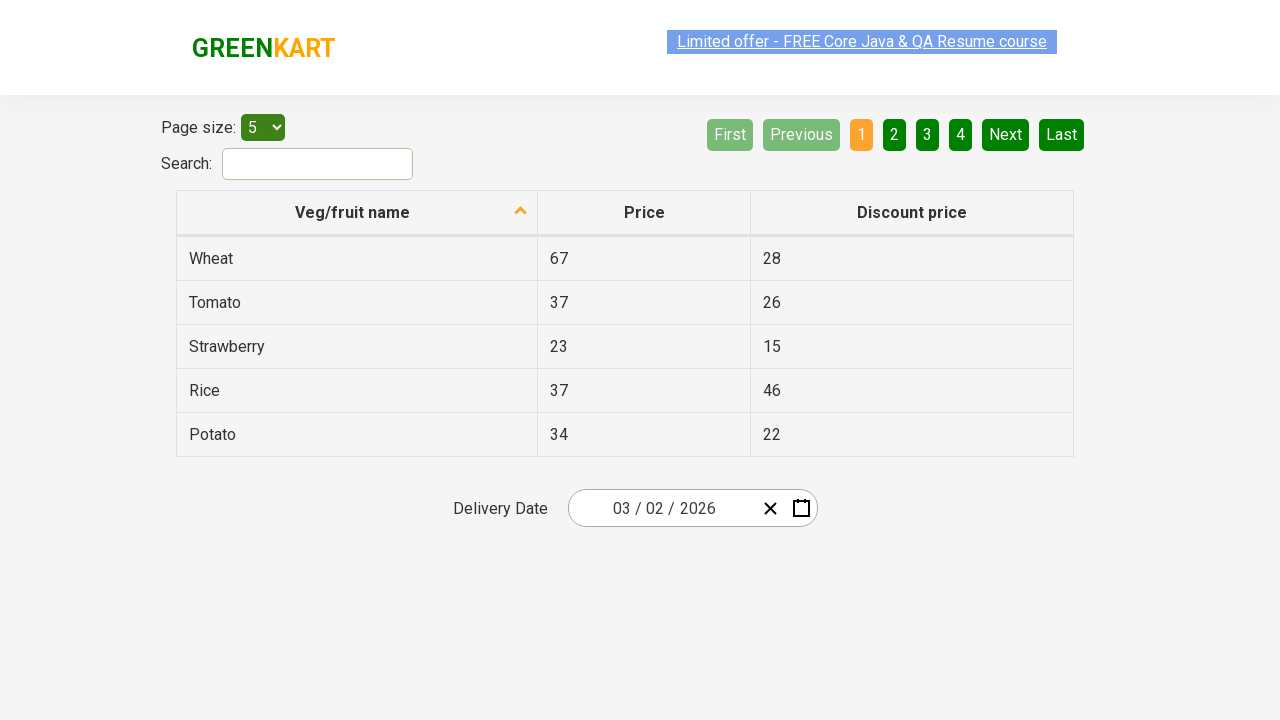

Waited for table to load on offers page
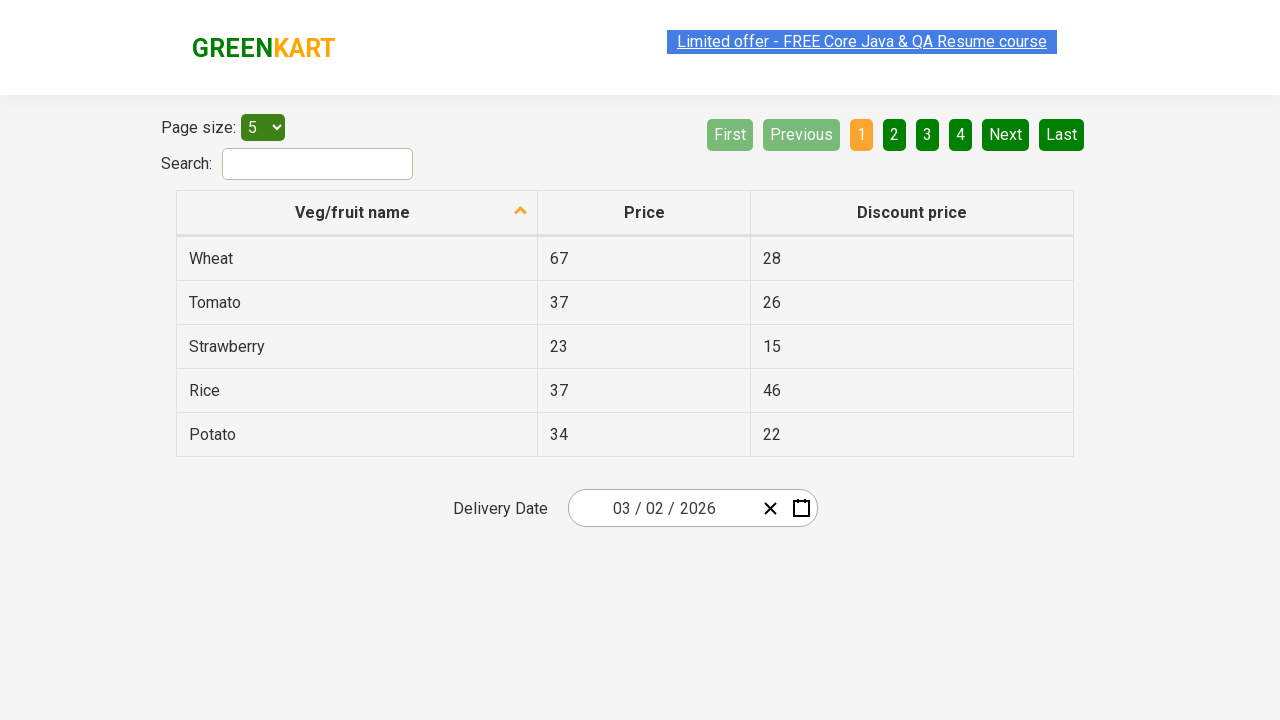

Located Next button for pagination
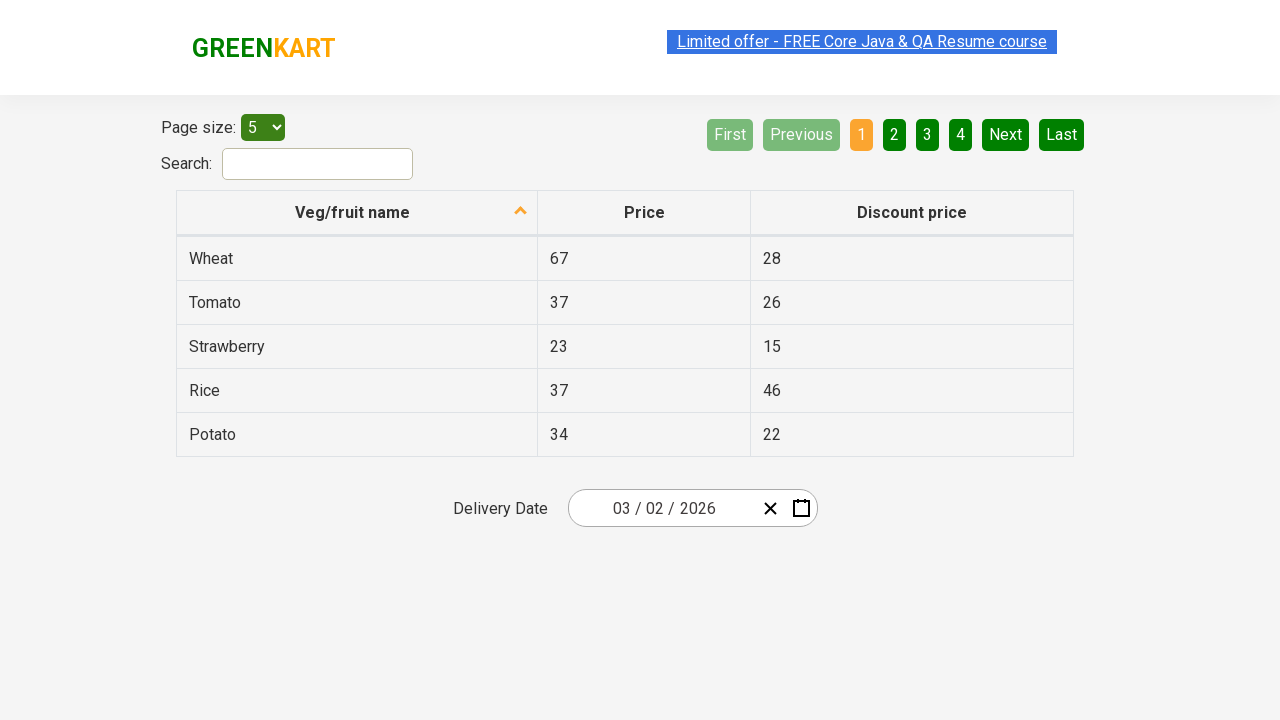

Waited 500ms for page stability
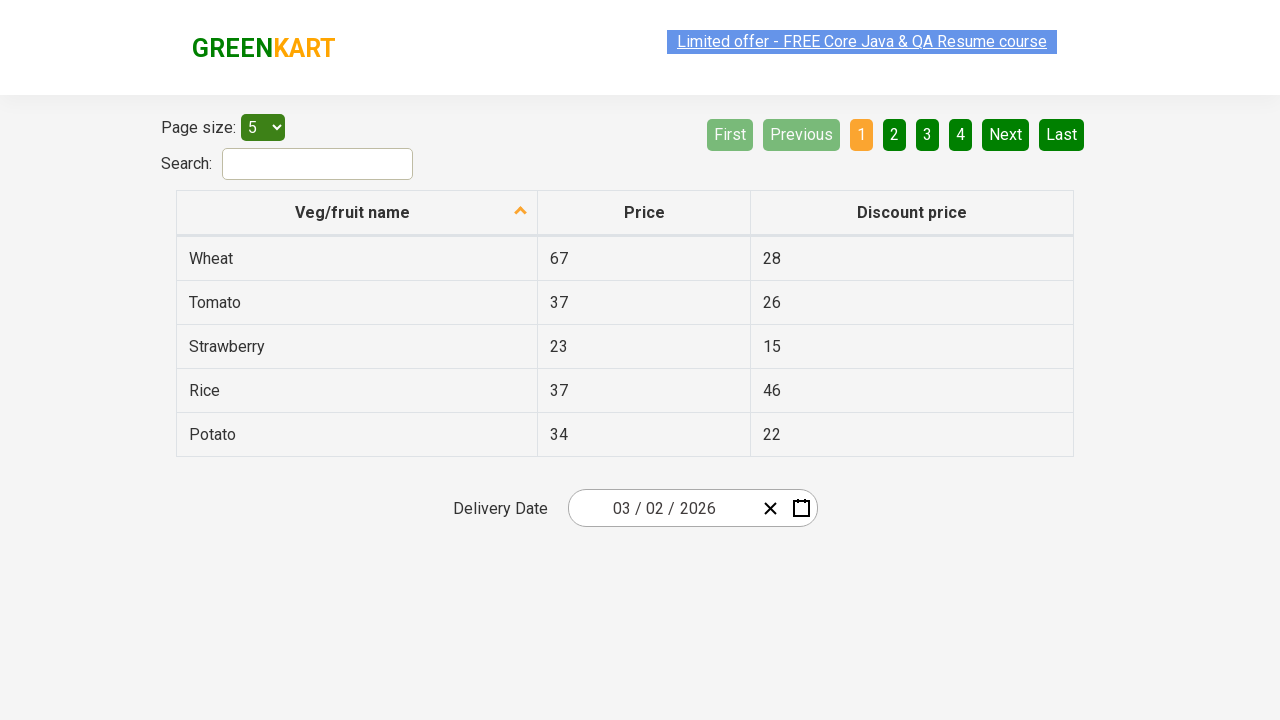

Checked if Next button is disabled
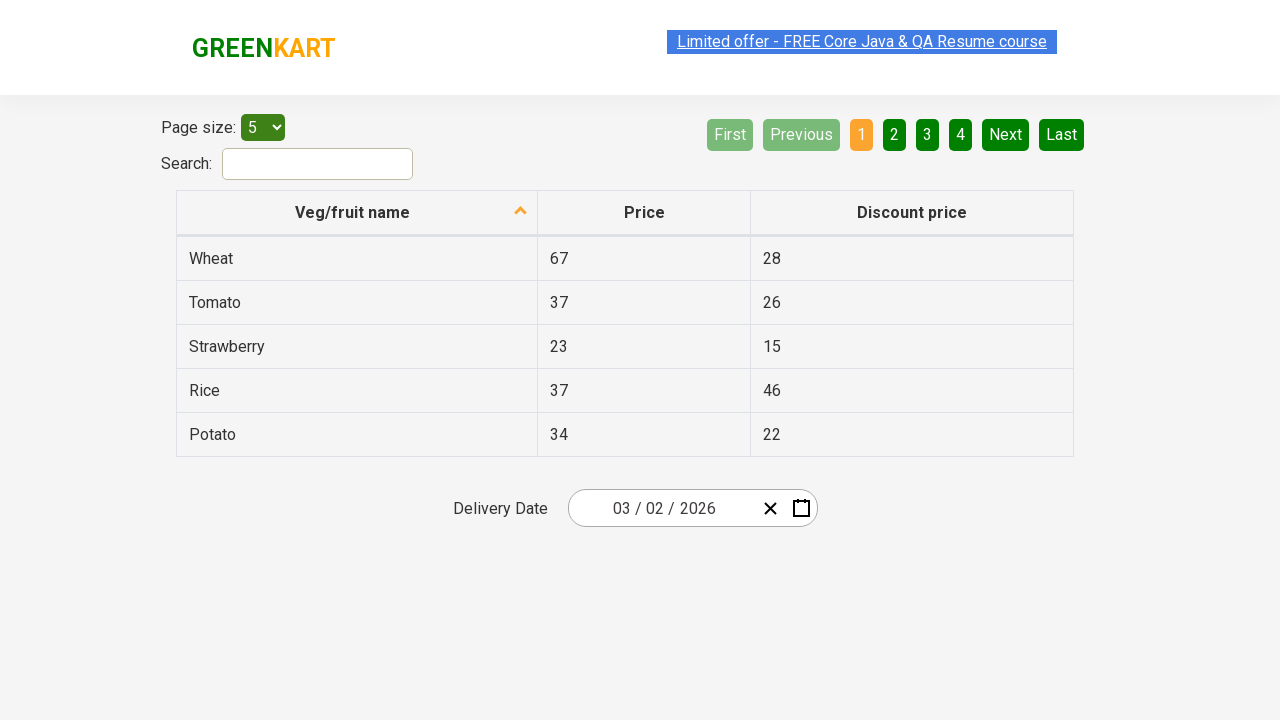

Clicked Next button to navigate to next page at (1006, 134) on xpath=//a[@aria-label='Next']
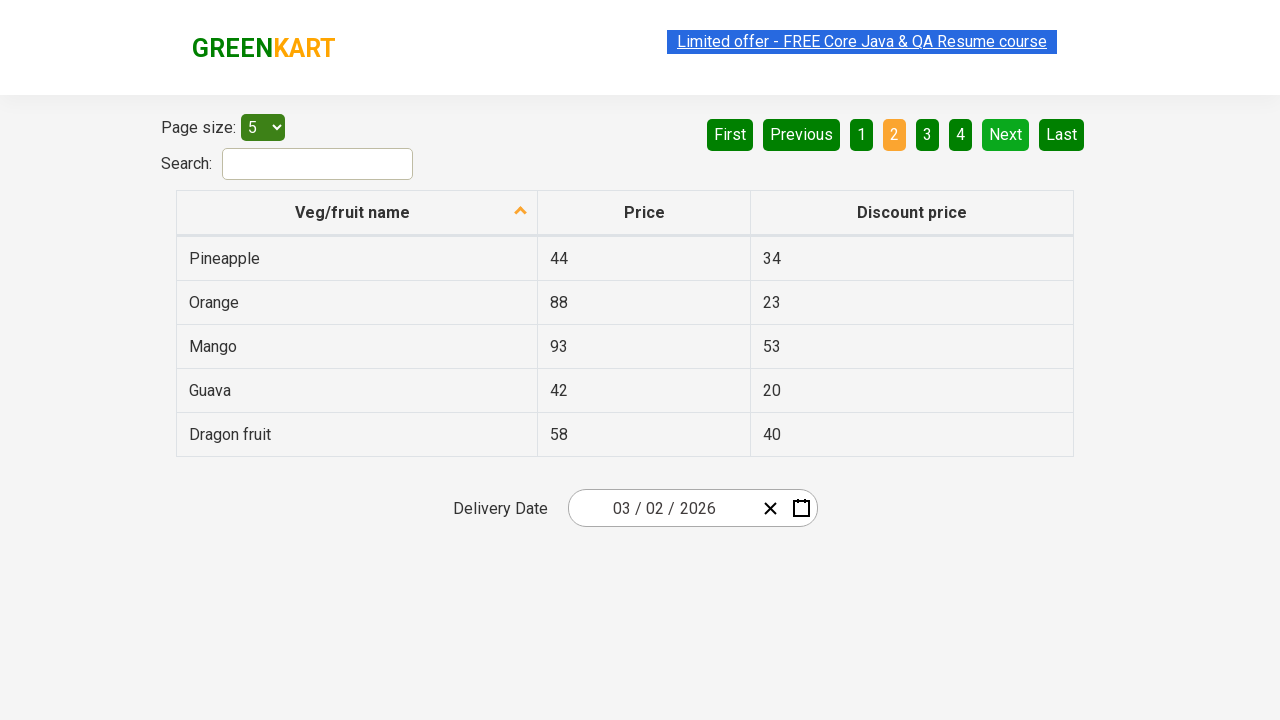

Waited 500ms for next page to load
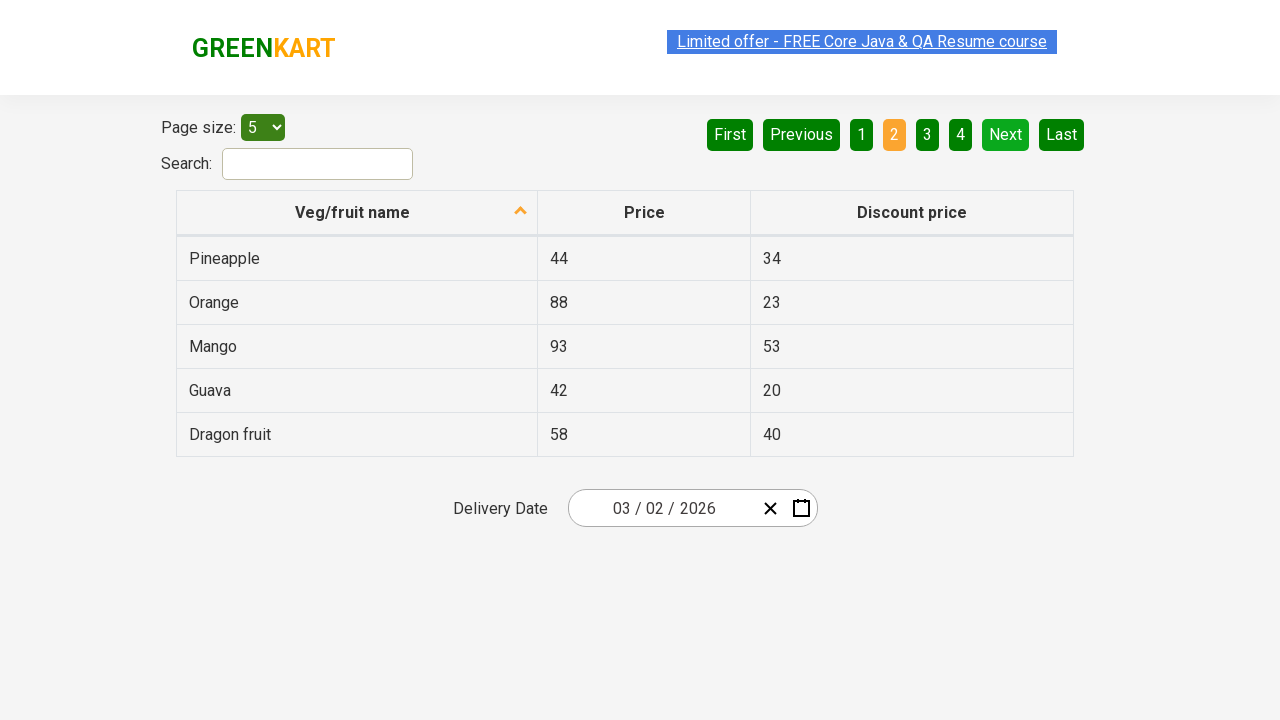

Checked if Next button is disabled
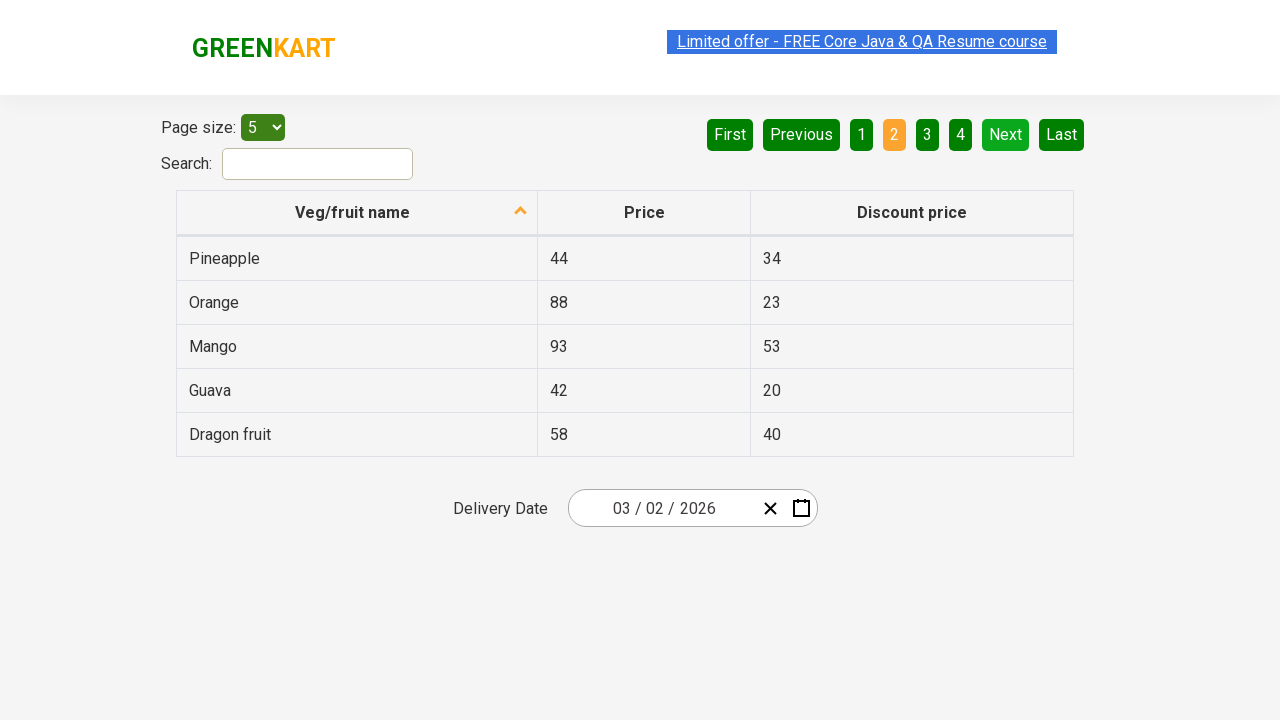

Clicked Next button to navigate to next page at (1006, 134) on xpath=//a[@aria-label='Next']
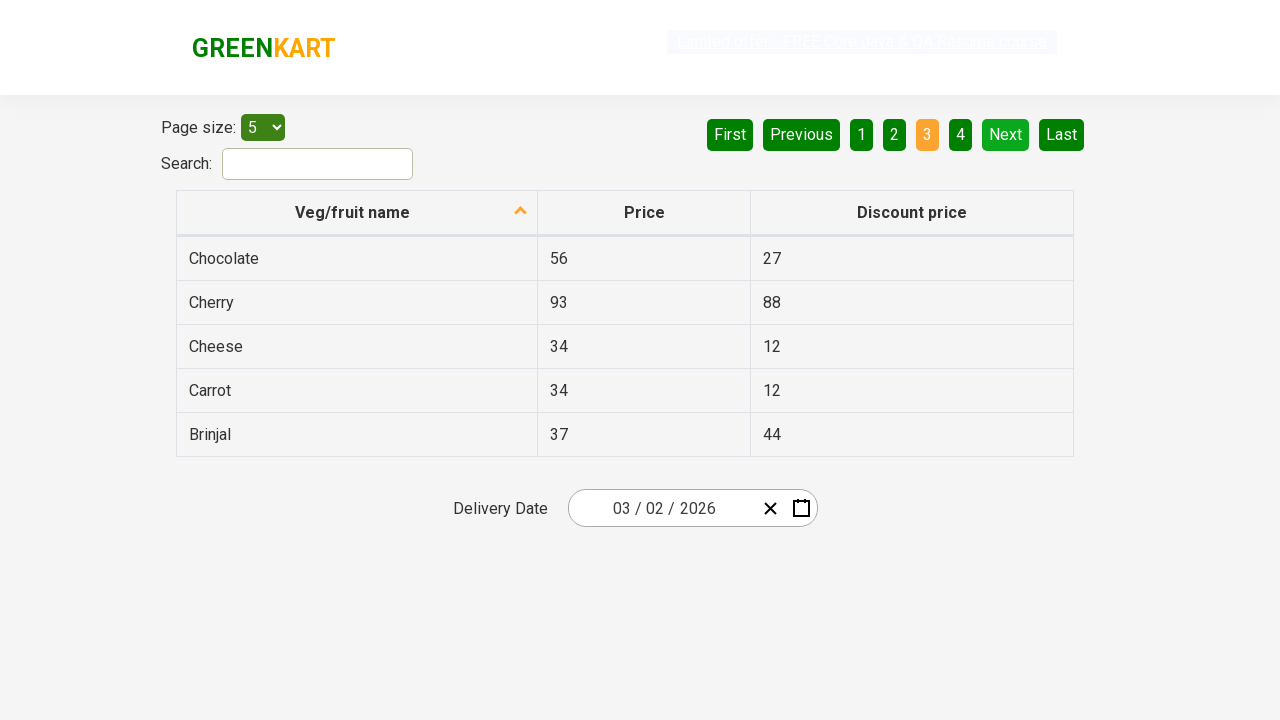

Waited 500ms for next page to load
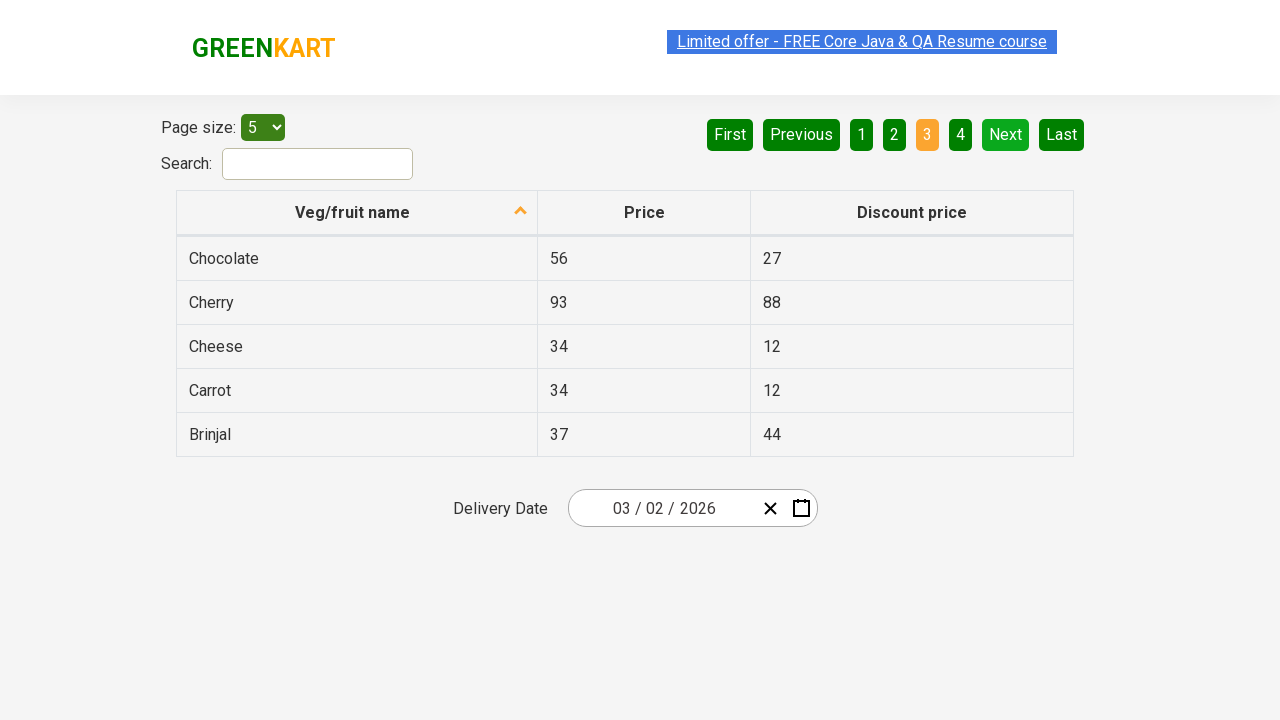

Checked if Next button is disabled
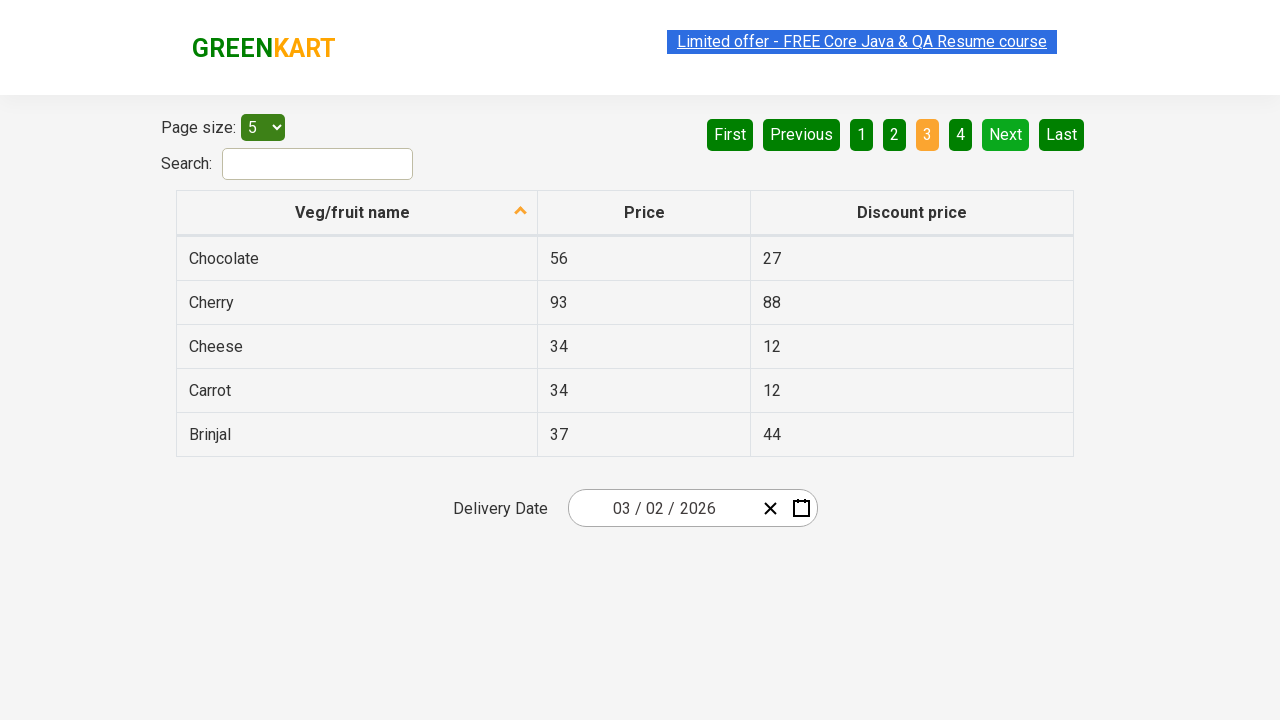

Clicked Next button to navigate to next page at (1006, 134) on xpath=//a[@aria-label='Next']
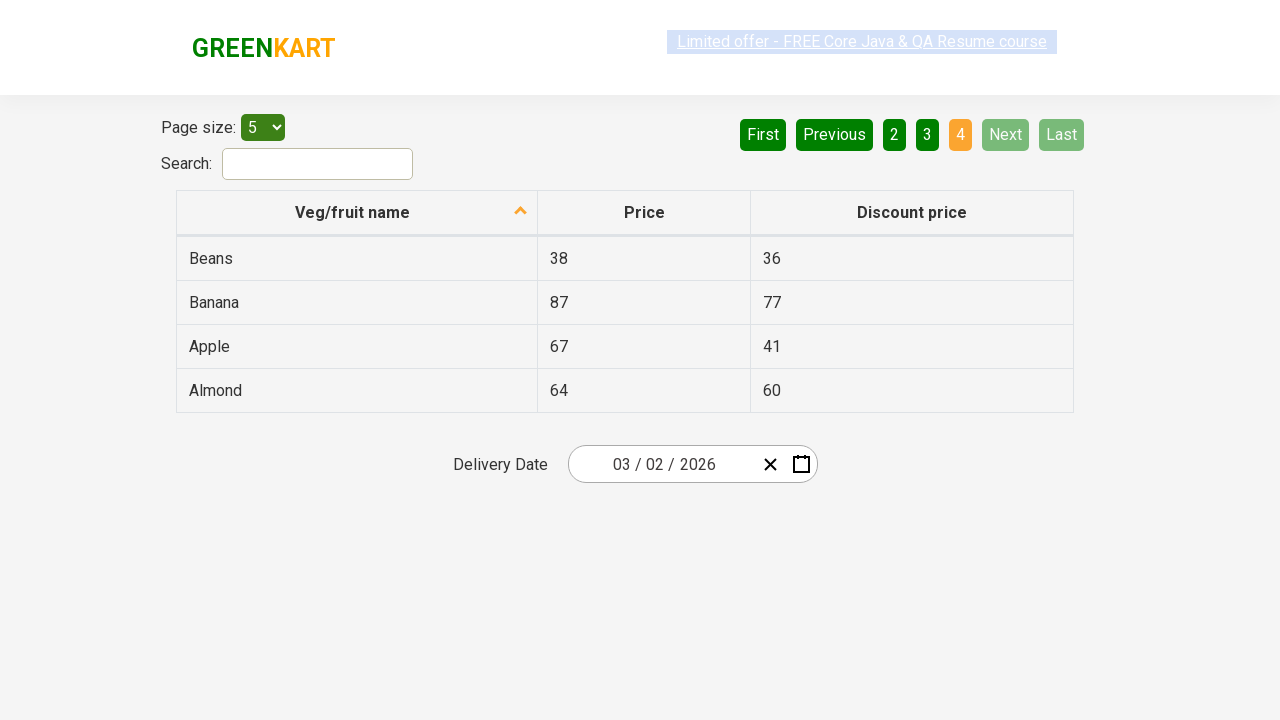

Waited 500ms for next page to load
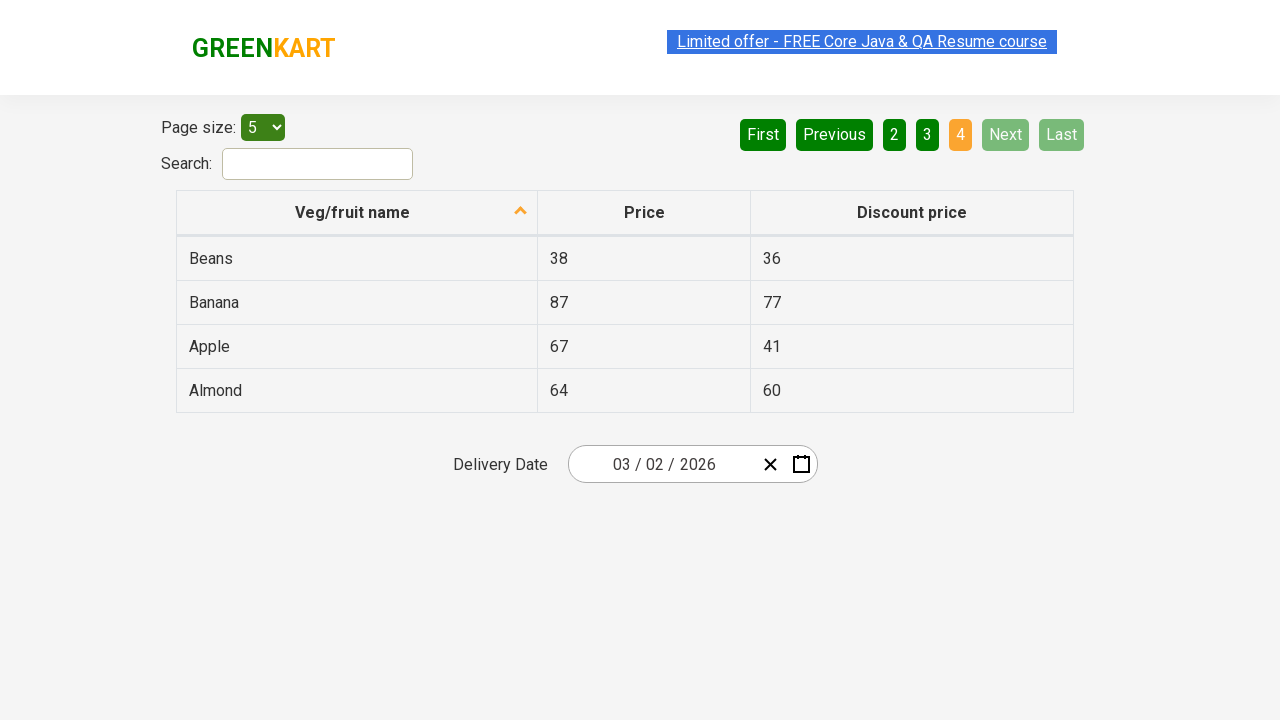

Changed page size dropdown to display 20 items per page on #page-menu
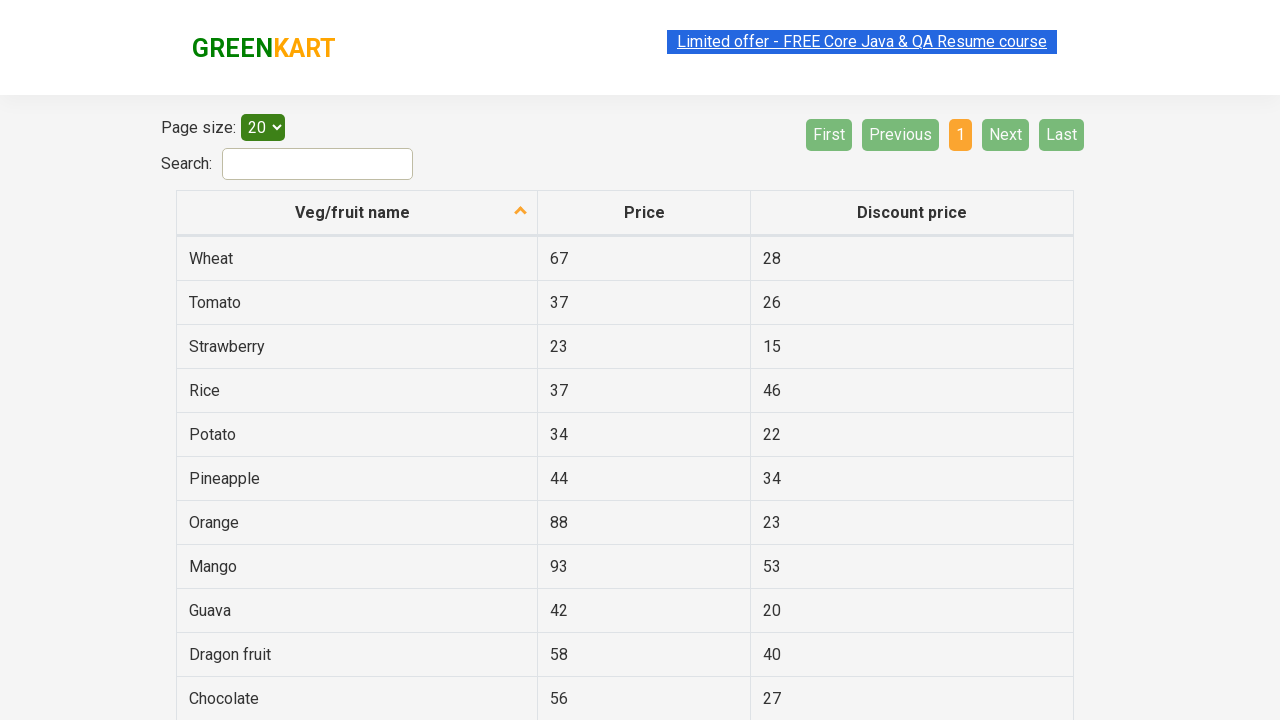

Waited 1000ms for table to update with new page size
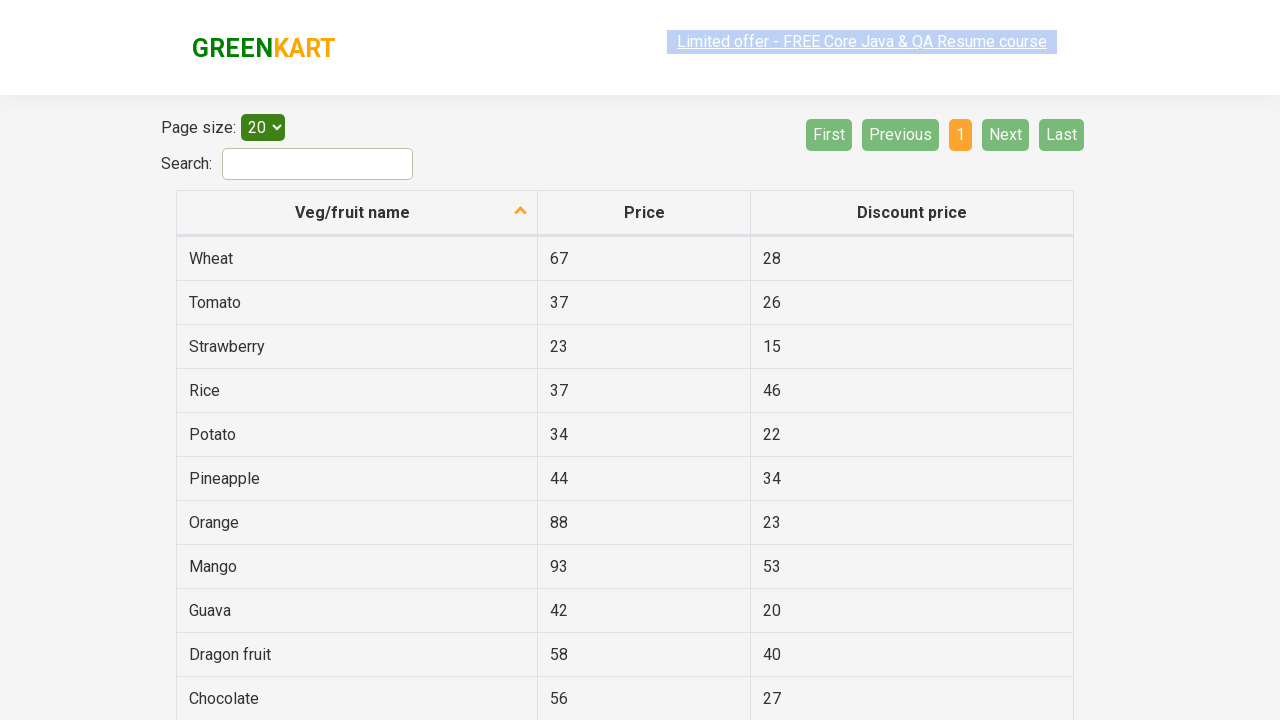

Verified table is still visible after changing page size
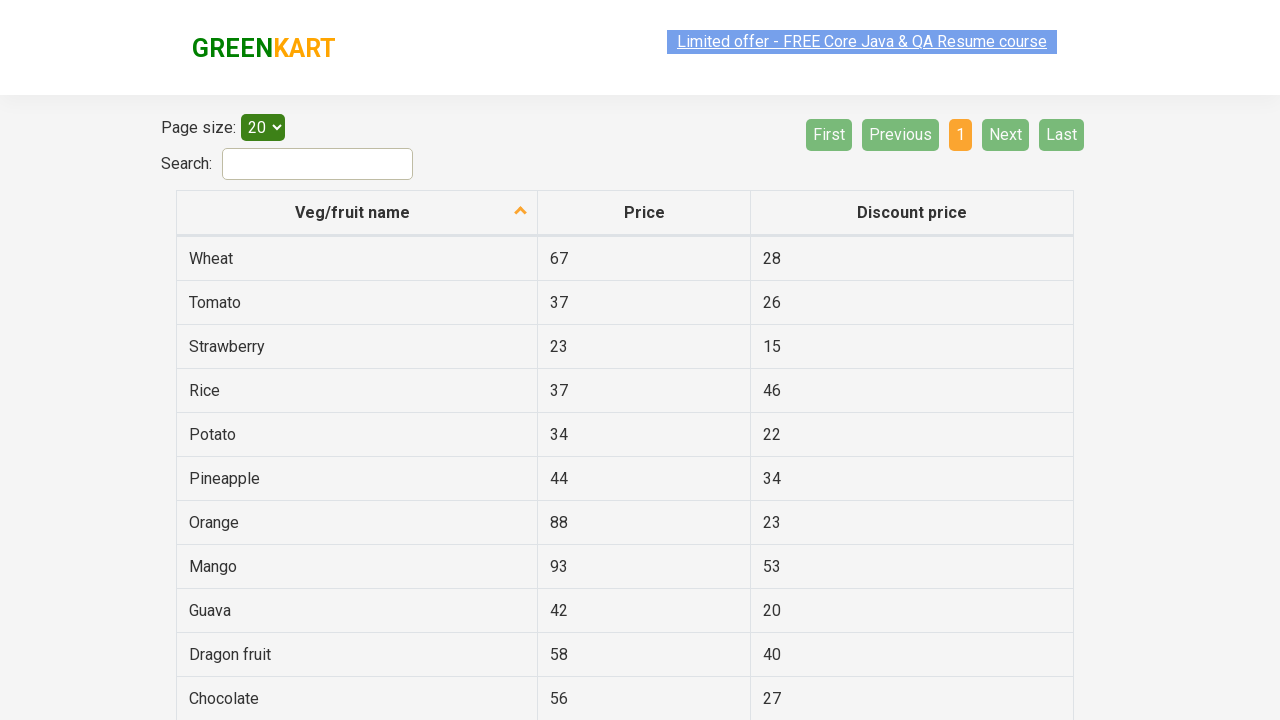

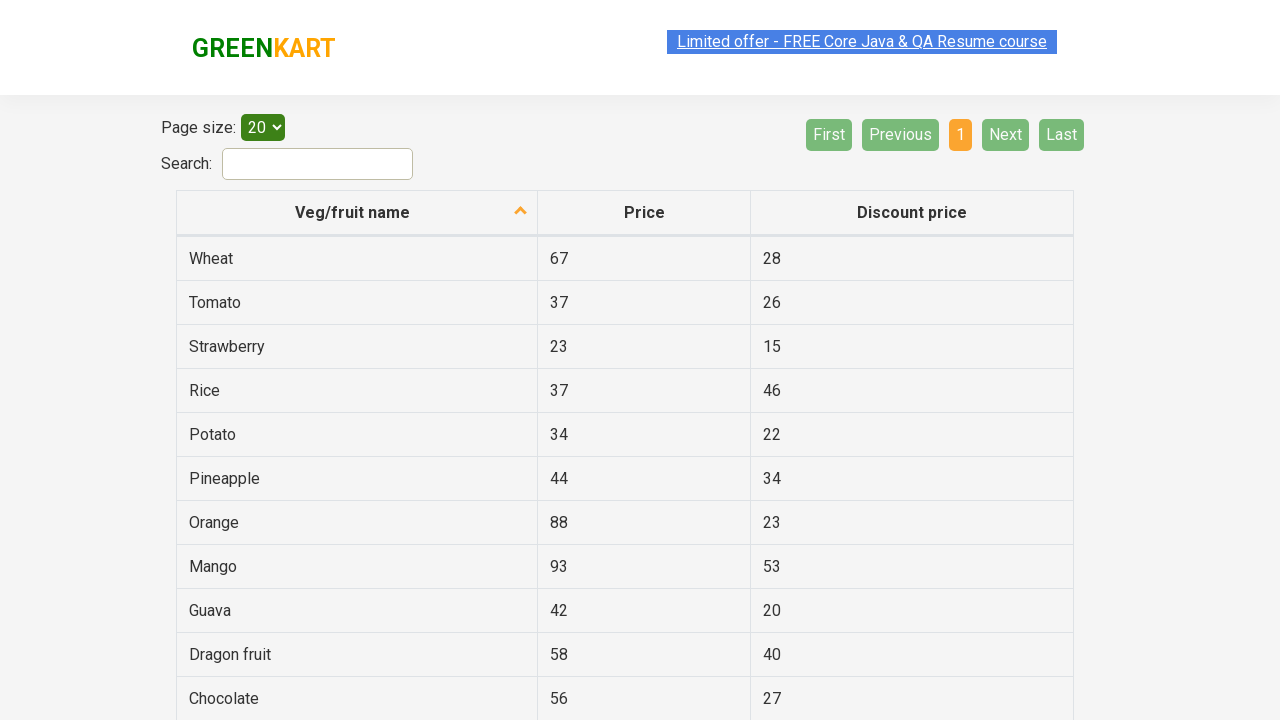